Tests the search functionality on Python.org by entering a search query "pycon" and submitting the form, then verifying results are found

Starting URL: http://www.python.org

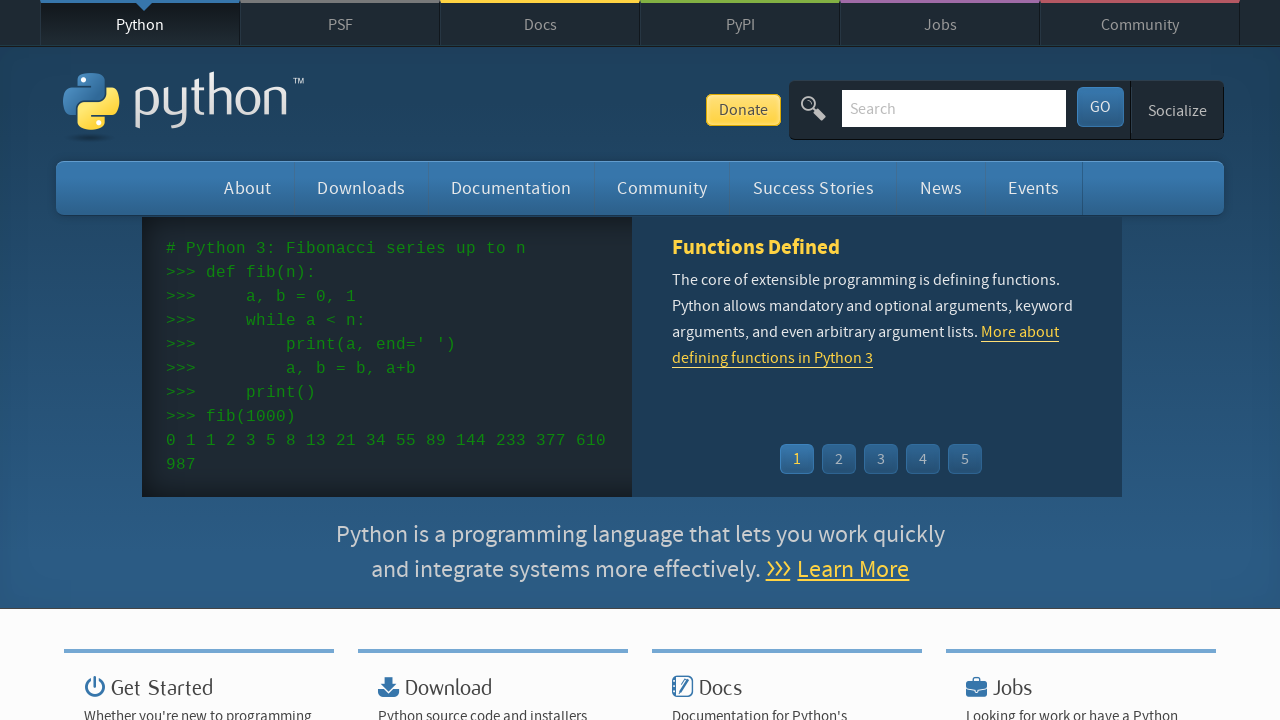

Verified page title contains 'Python'
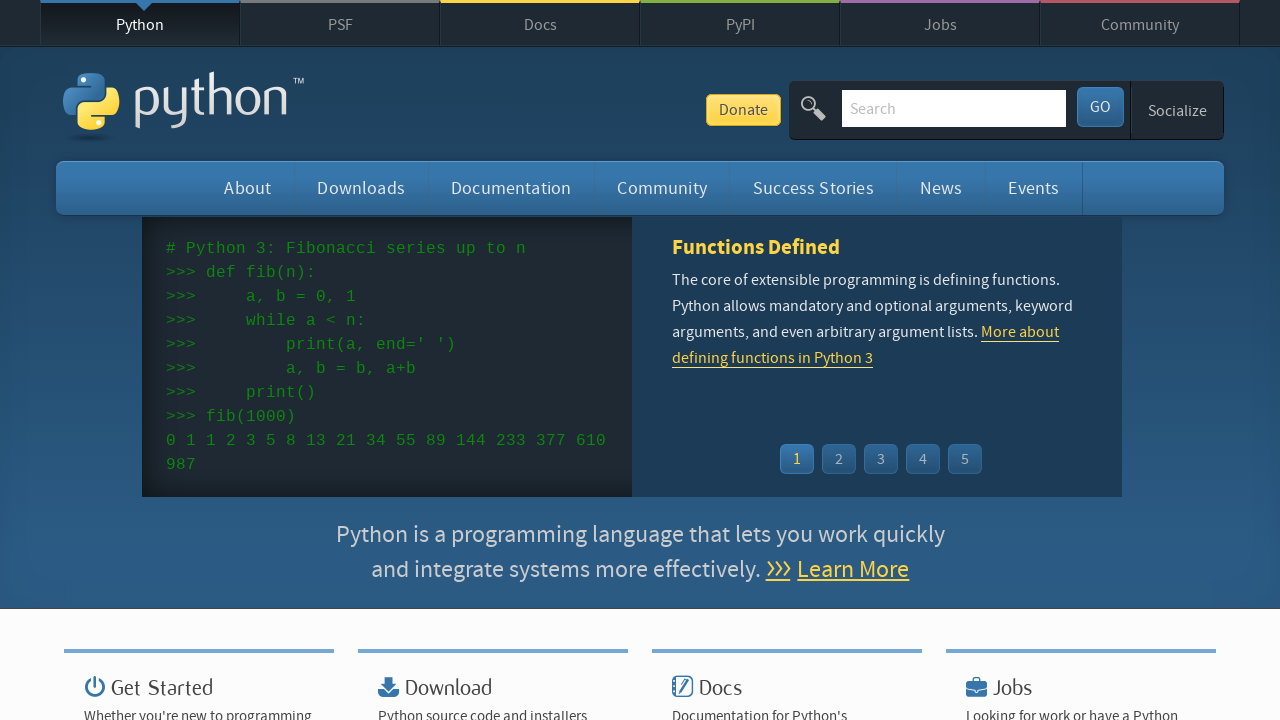

Filled search box with 'pycon' query on input[name='q']
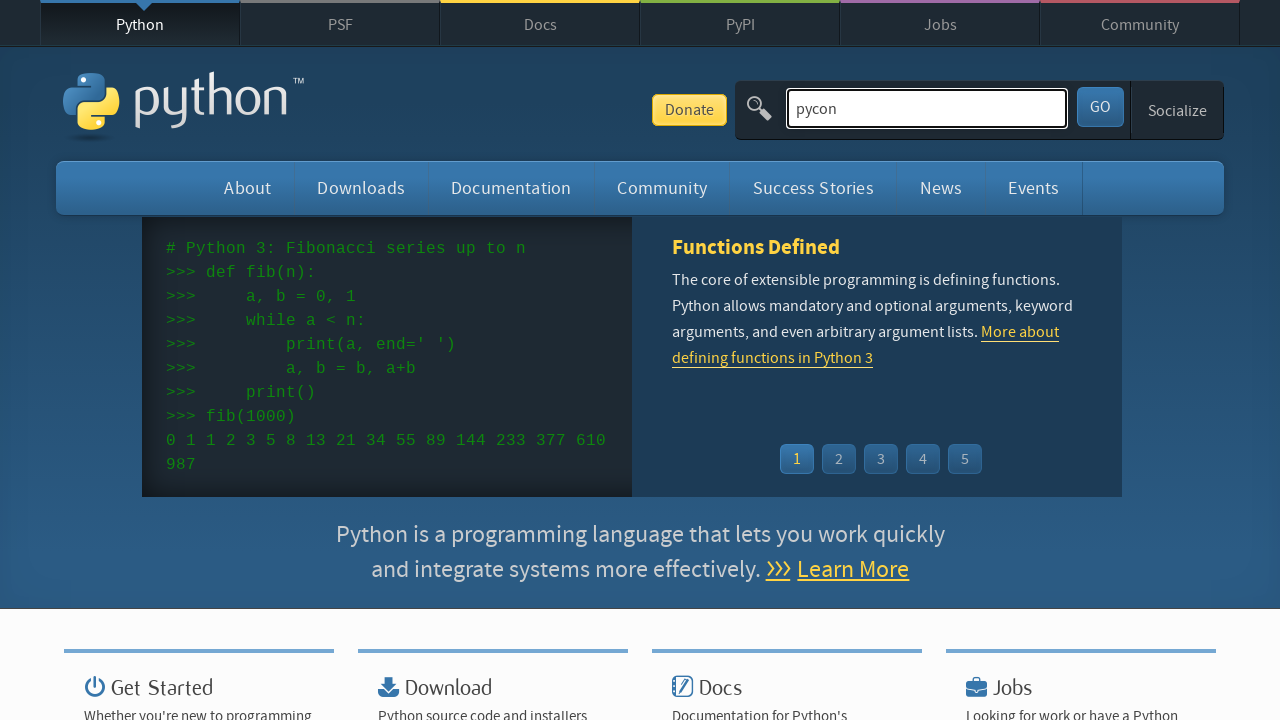

Pressed Enter to submit search form on input[name='q']
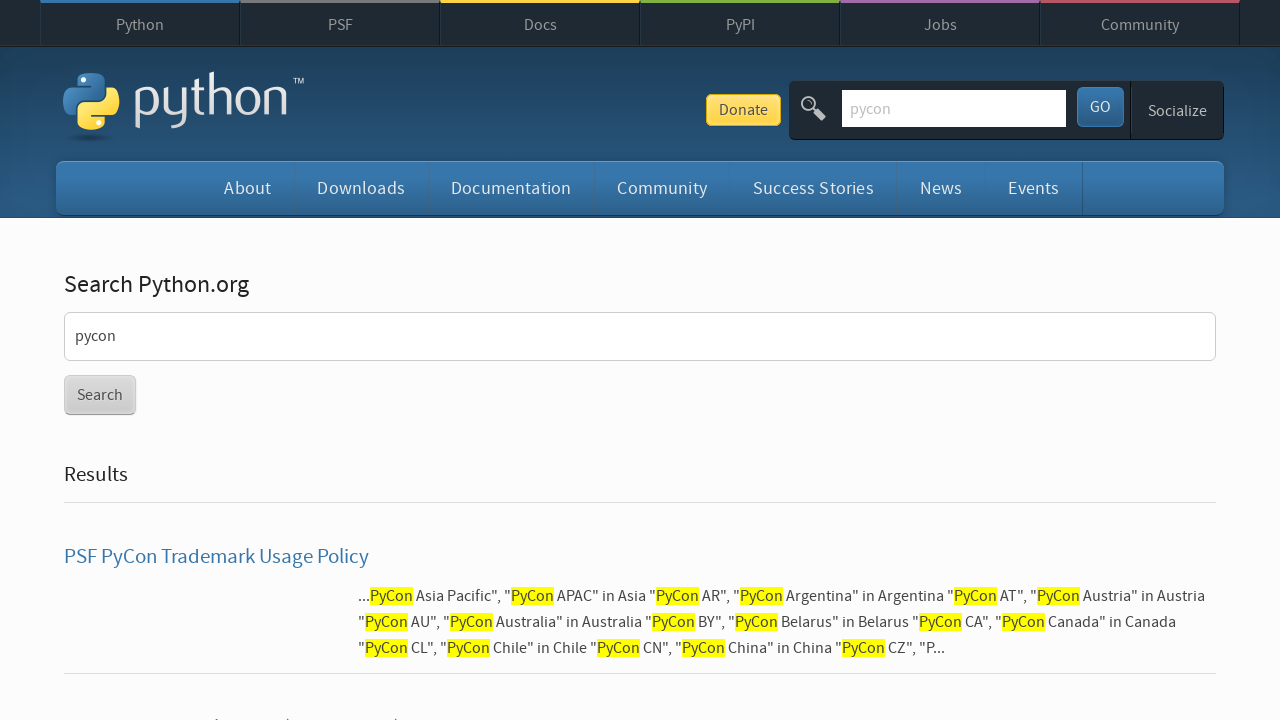

Waited for network idle state after search submission
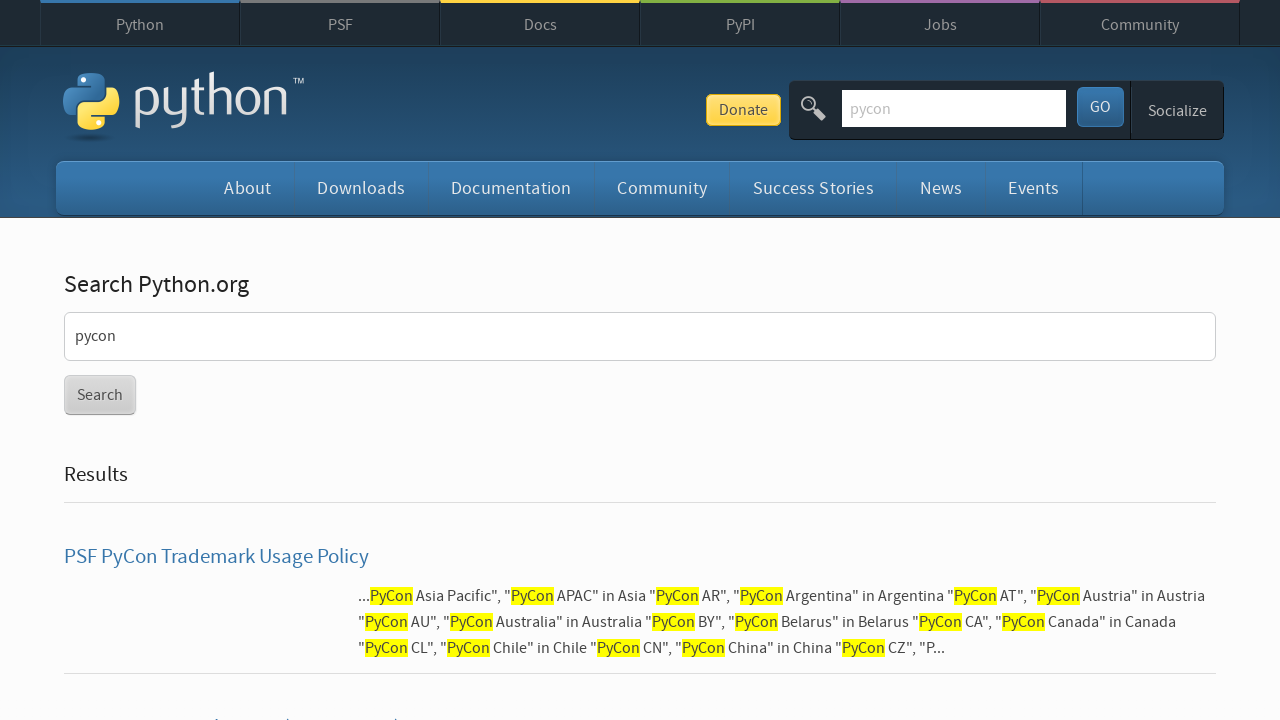

Verified search results were found (no 'No results found' message)
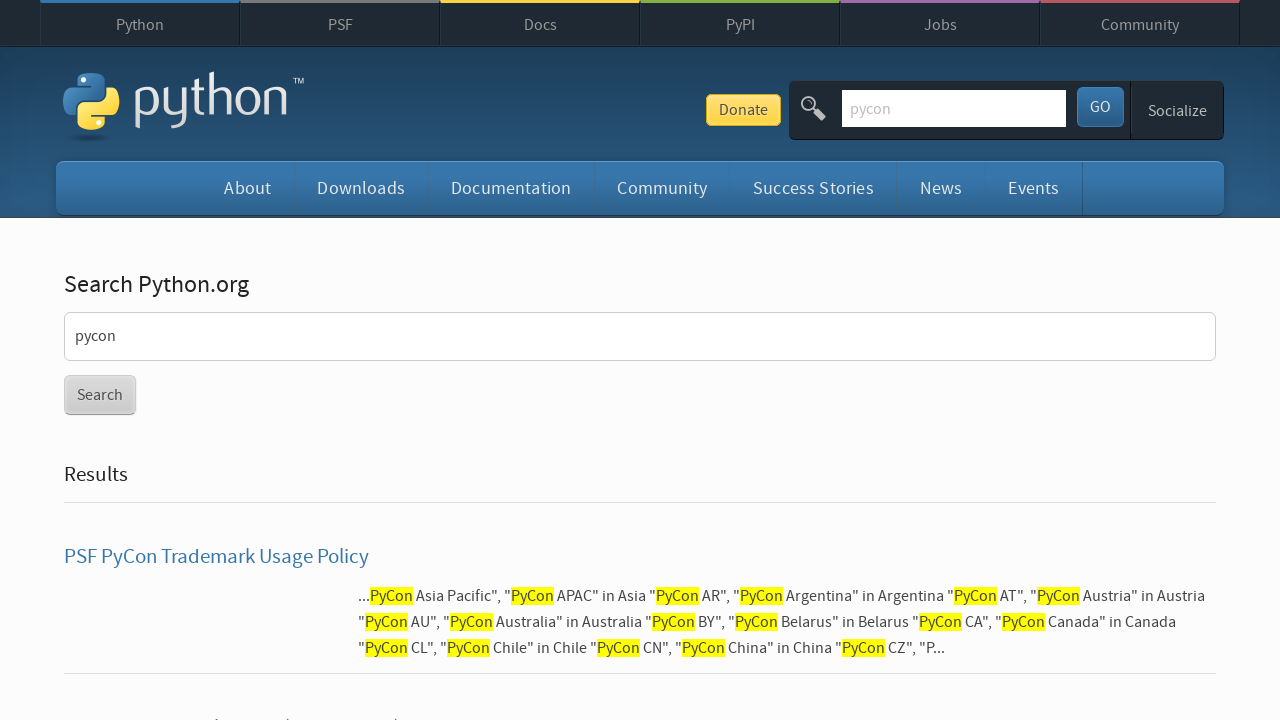

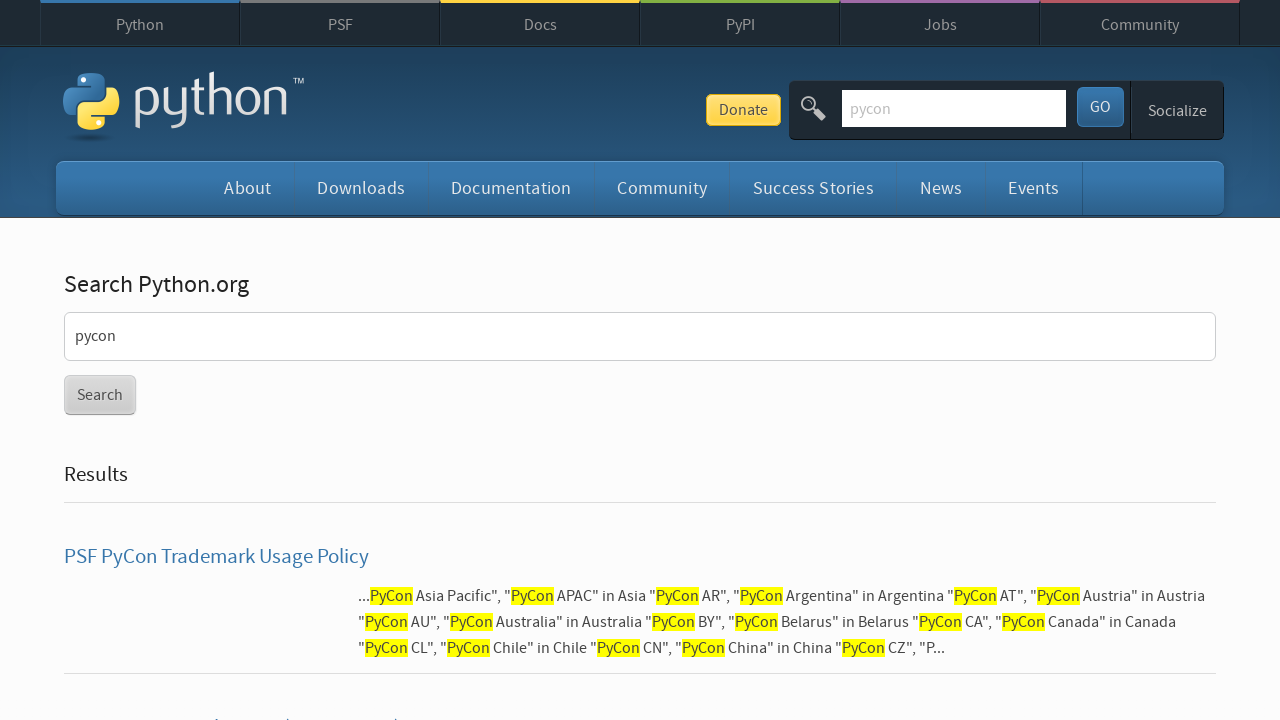